Tests scrolling to an element, hovering over it to reveal a menu, and clicking a menu option

Starting URL: https://rahulshettyacademy.com/AutomationPractice/

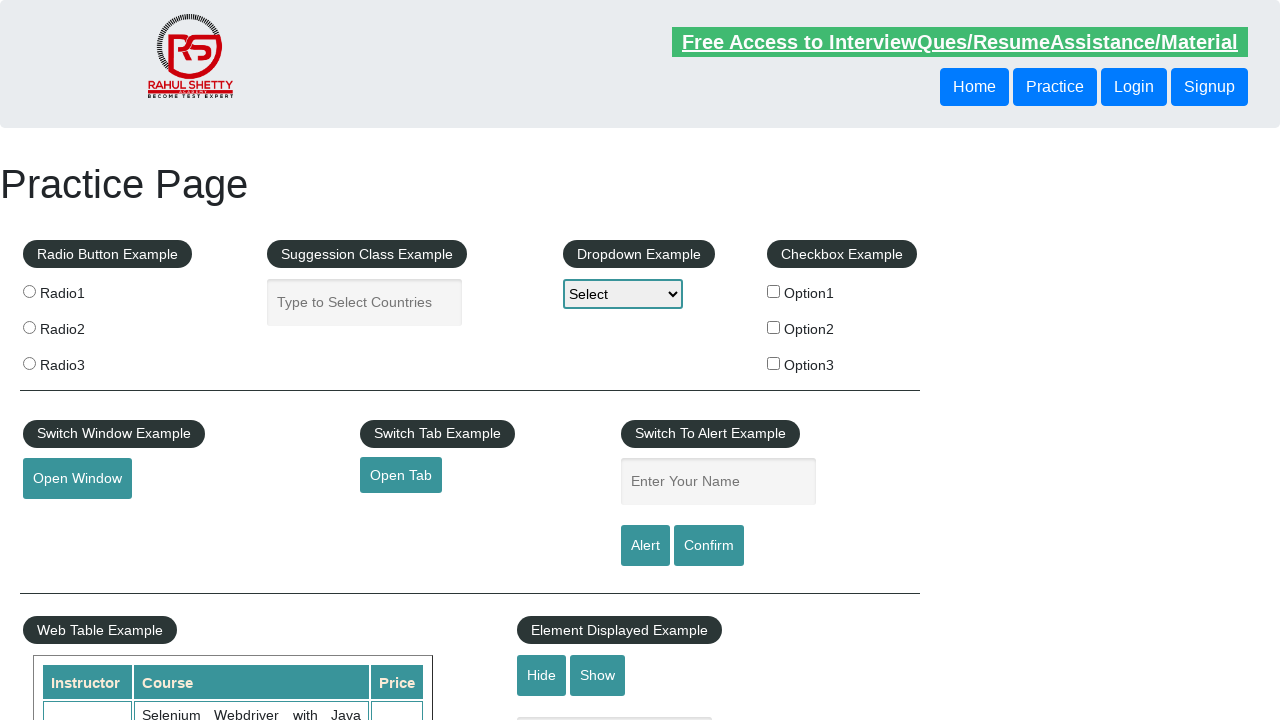

Scrolled to mouse hover element
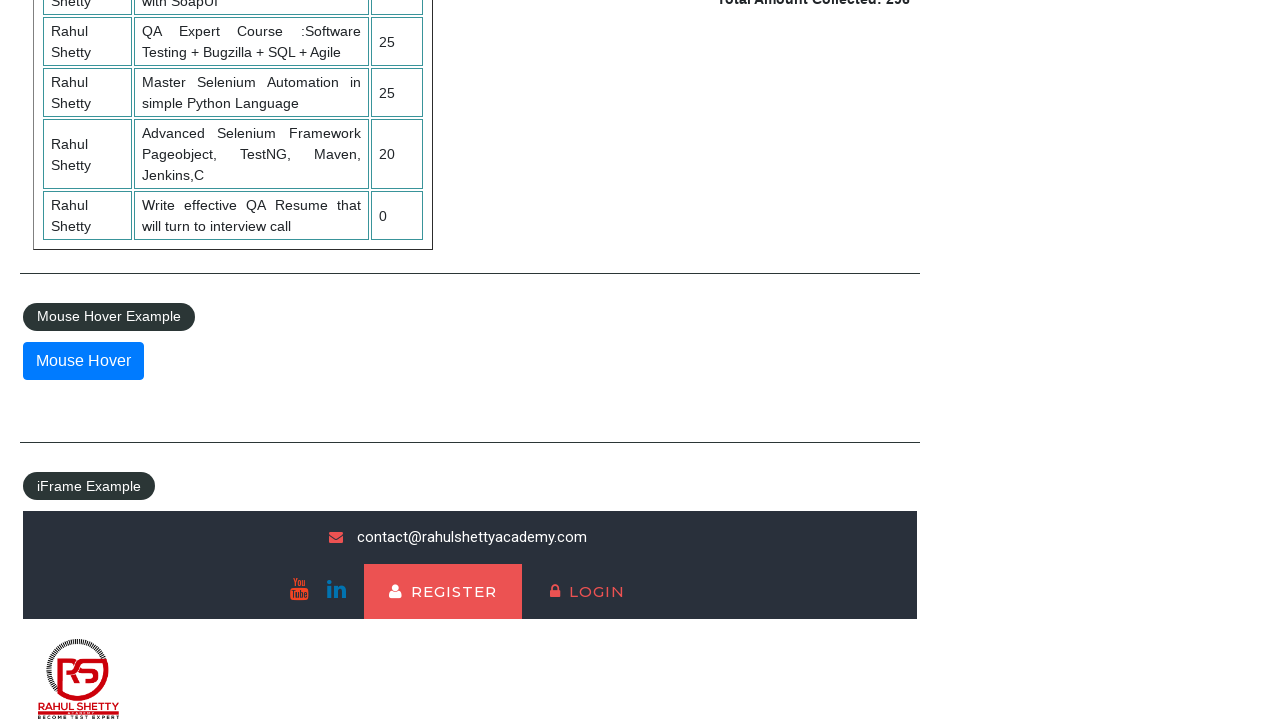

Hovered over element to reveal dropdown menu at (83, 361) on #mousehover
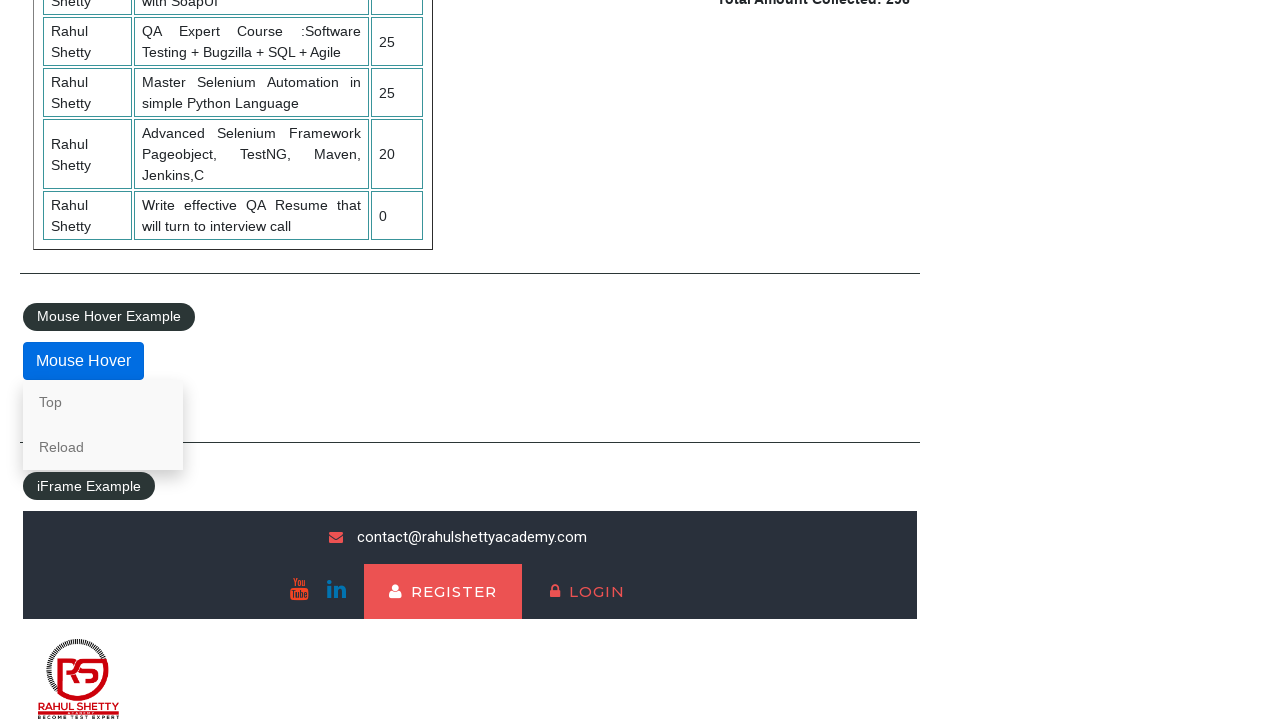

Clicked 'Top' option from revealed menu at (103, 402) on text=Top
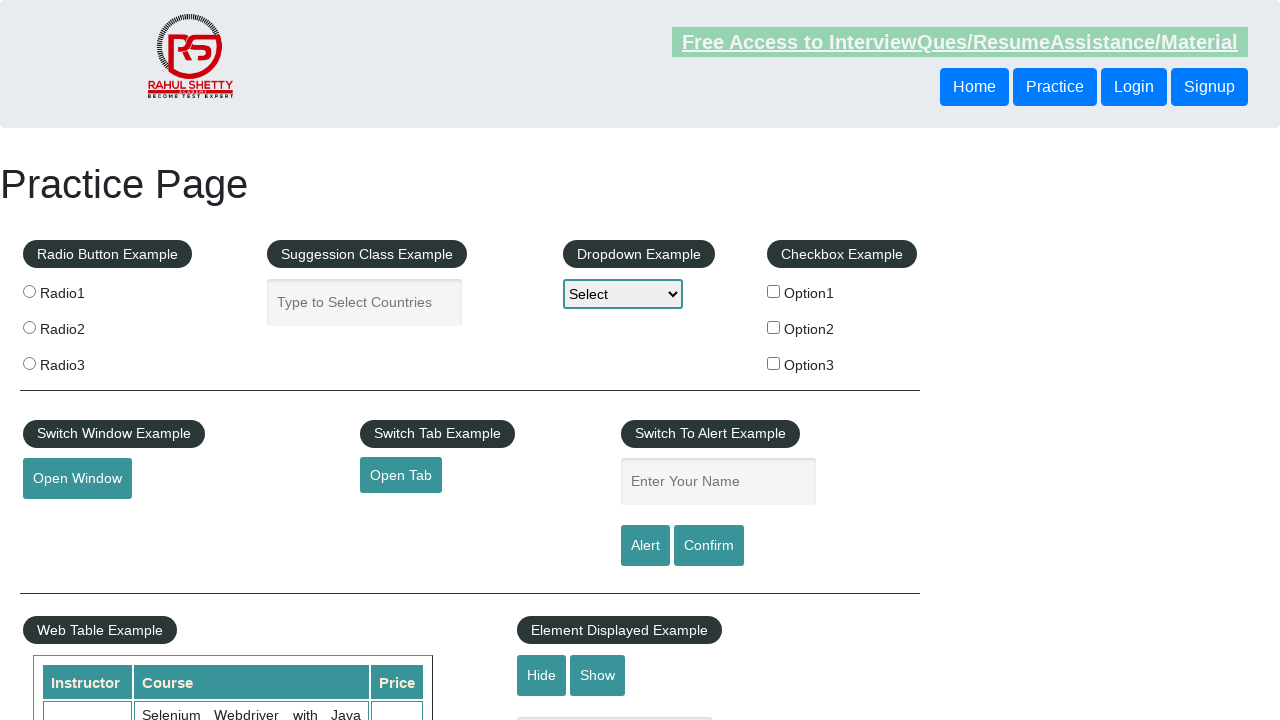

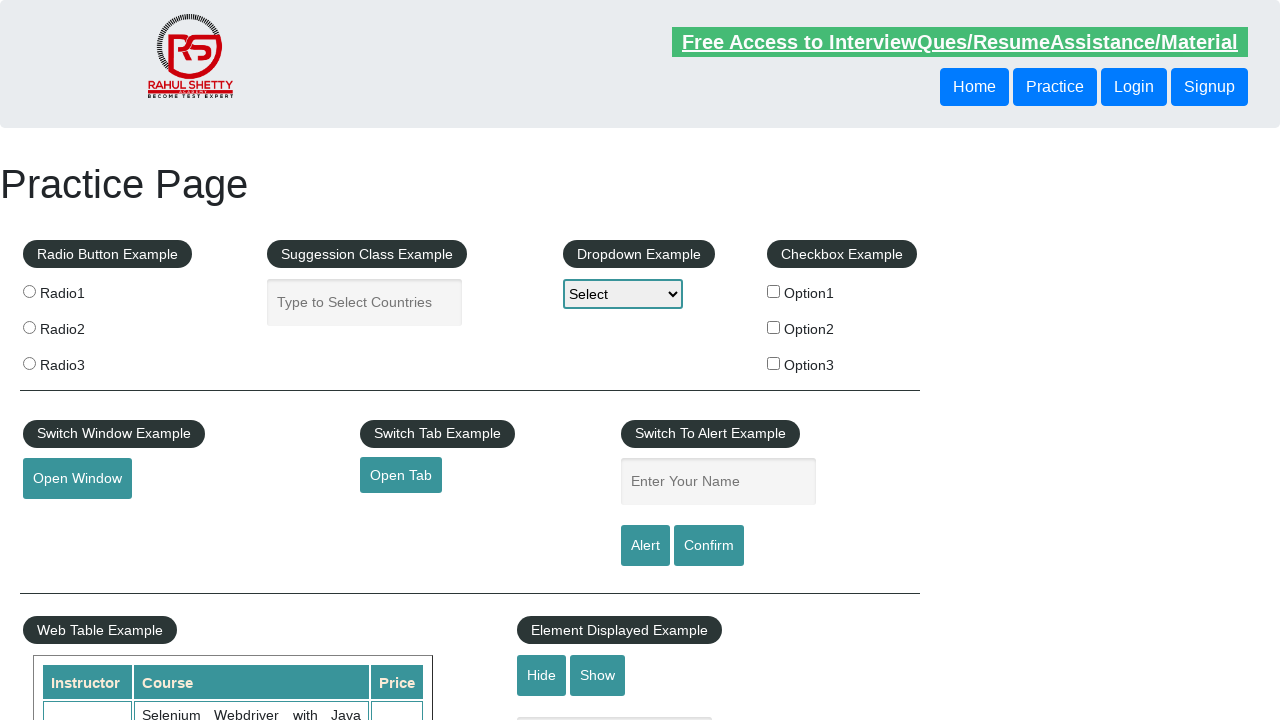